Tests drag functionality by dragging an element to a new position using jQuery UI draggable demo

Starting URL: https://jqueryui.com/draggable/

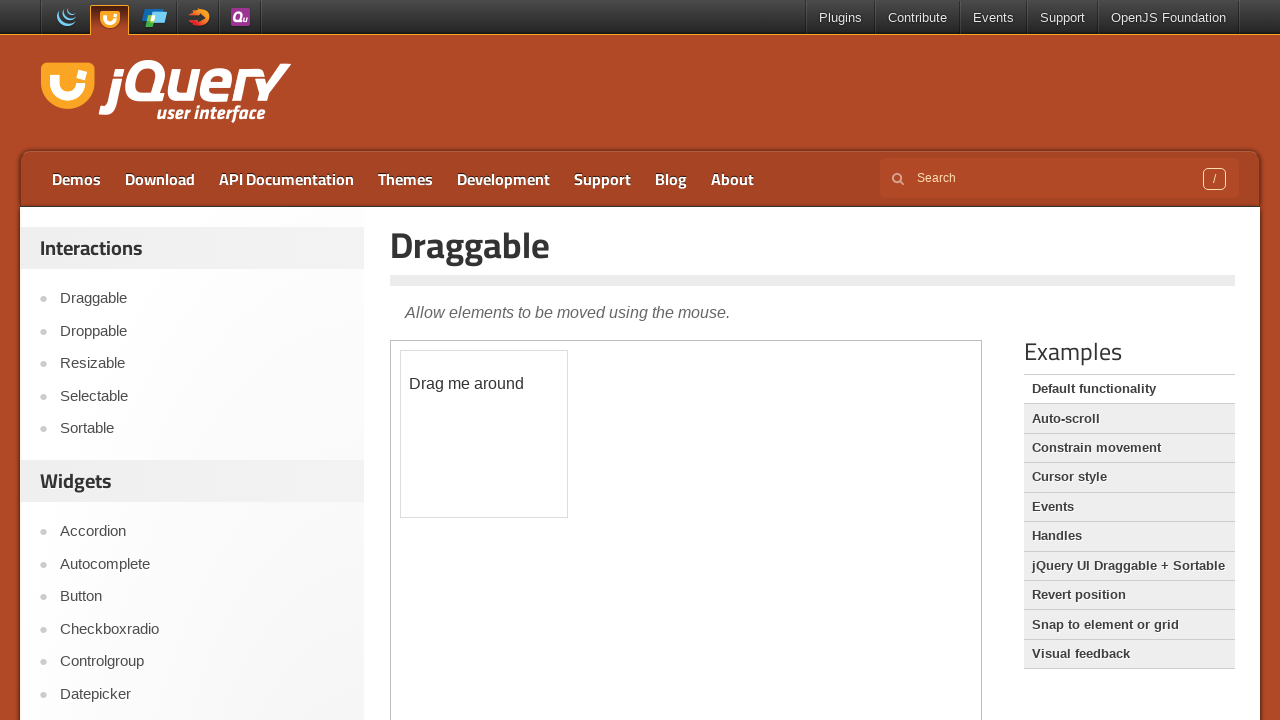

Located the iframe containing the draggable element
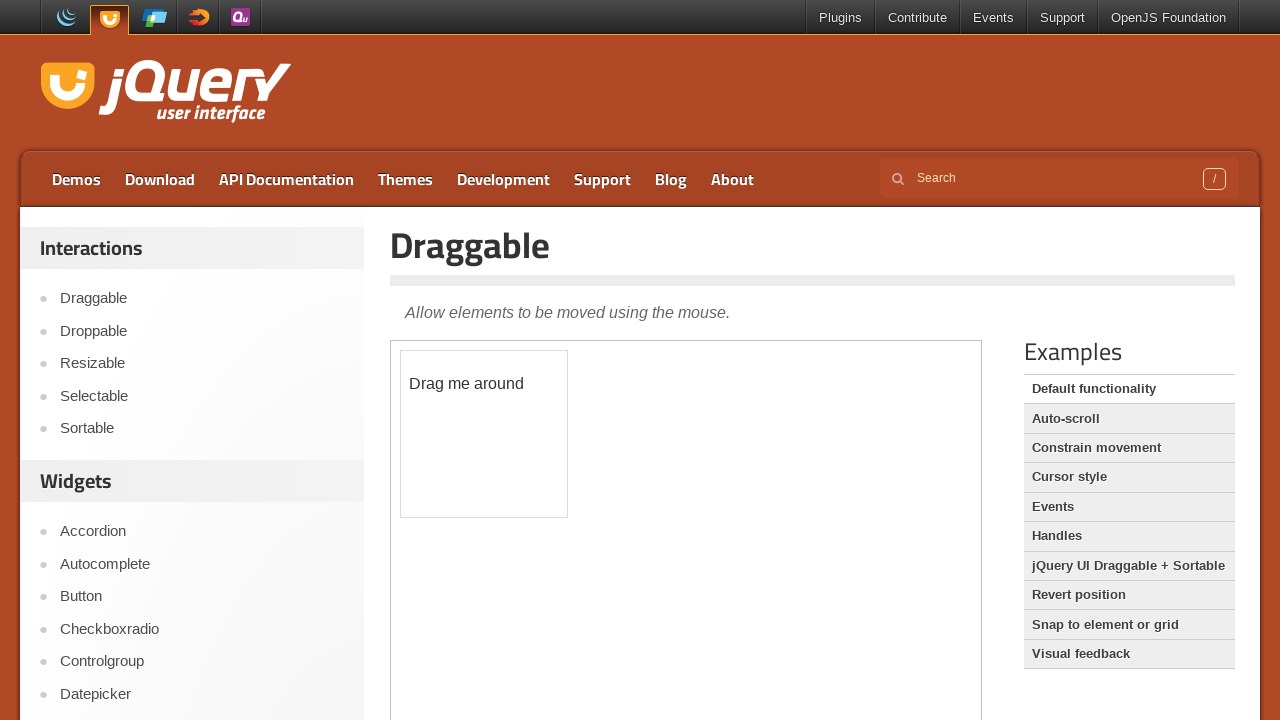

Located the draggable element with id 'draggable'
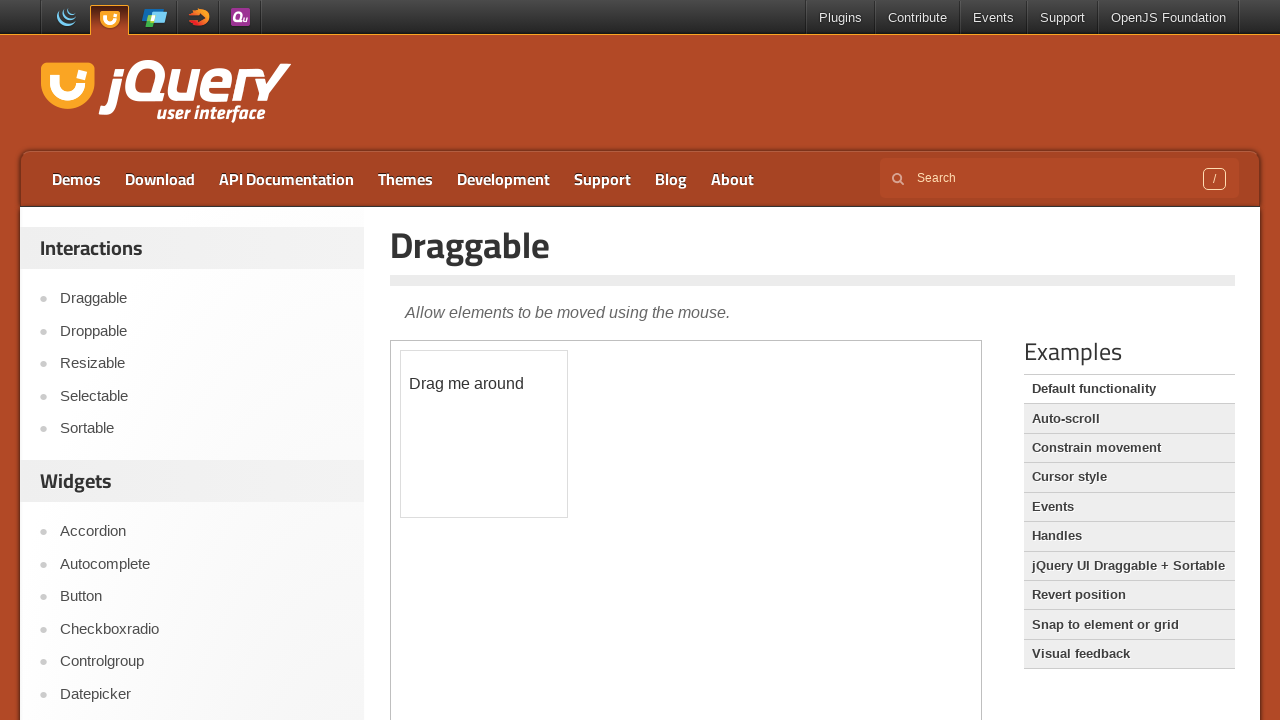

Dragged the element to position (100, 100) at (501, 451)
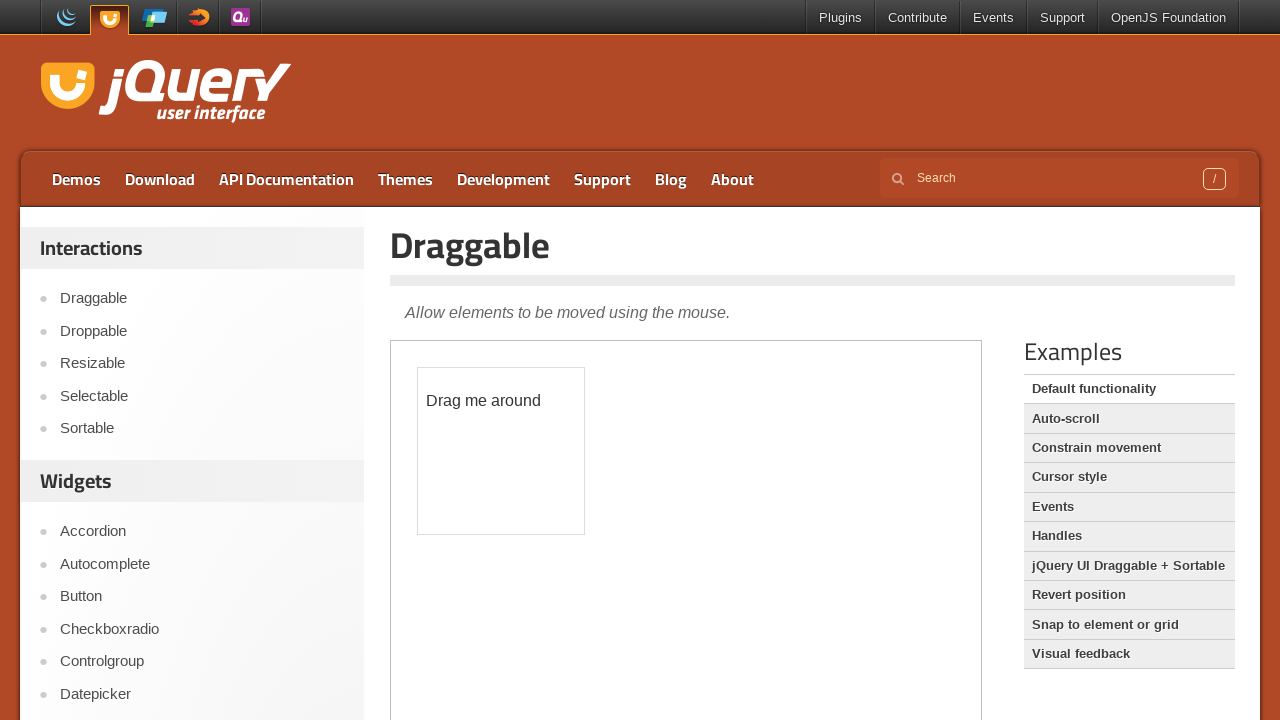

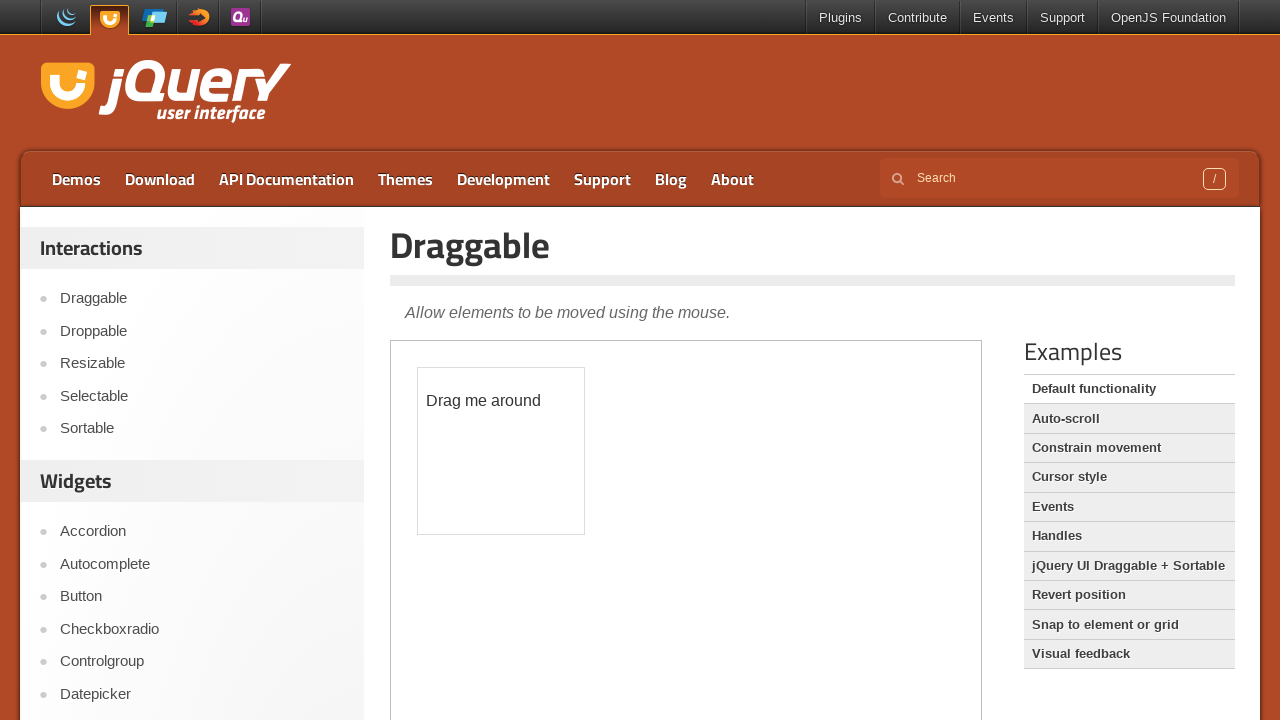